Tests that typing in the city search field displays autocomplete suggestions with various city names starting with 'v'

Starting URL: https://bcparks.ca/

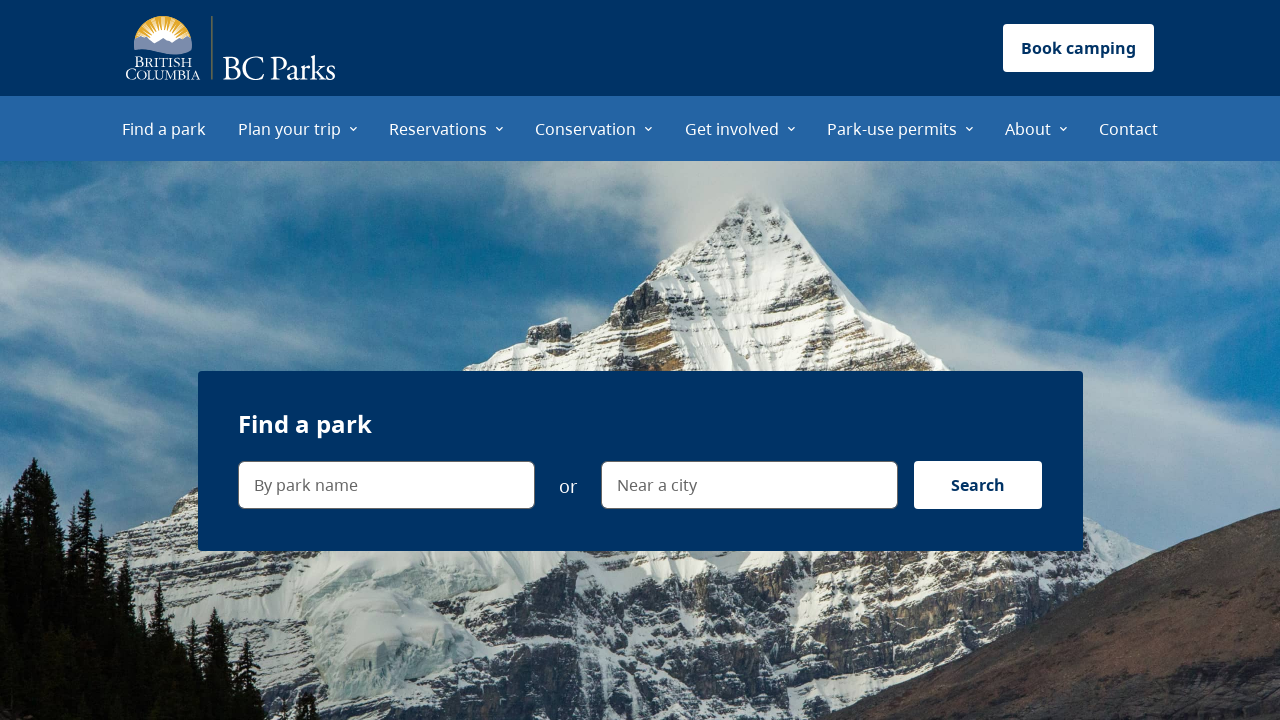

Waited for page to fully load (networkidle)
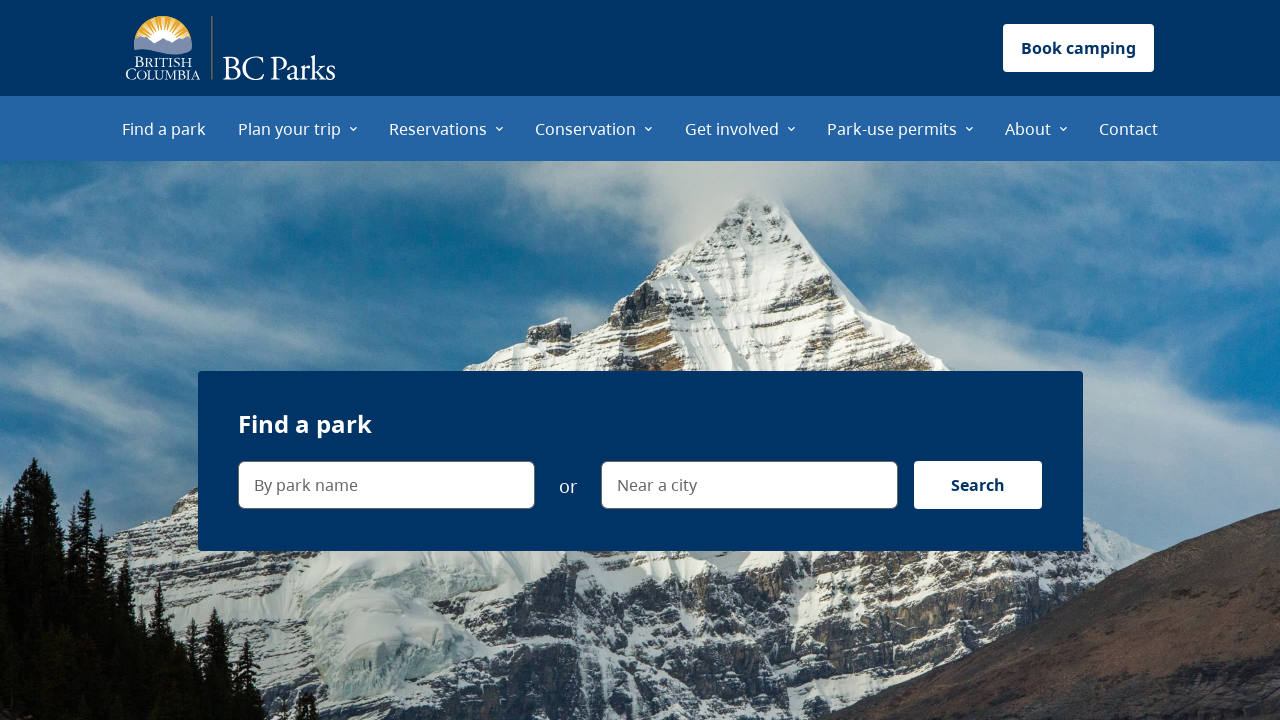

Typed 'v' in the 'Near a city' search field on internal:label="Near a city"i
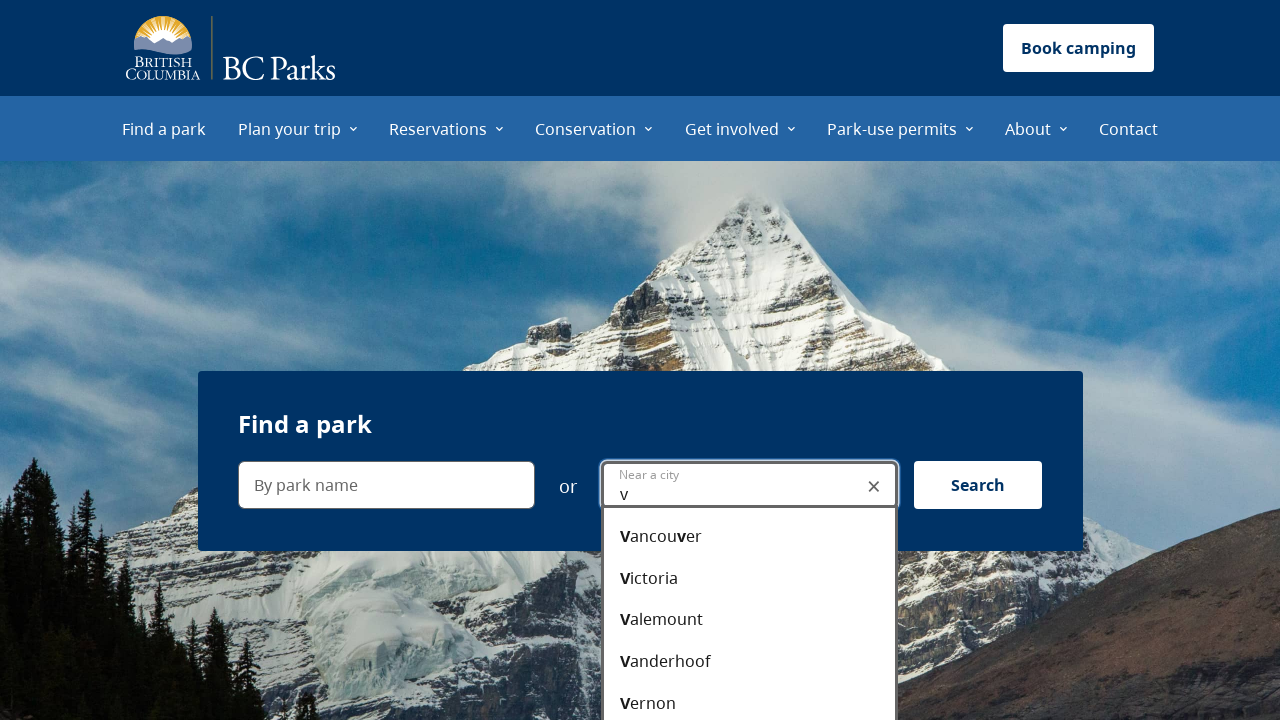

City search suggestion dropdown appeared
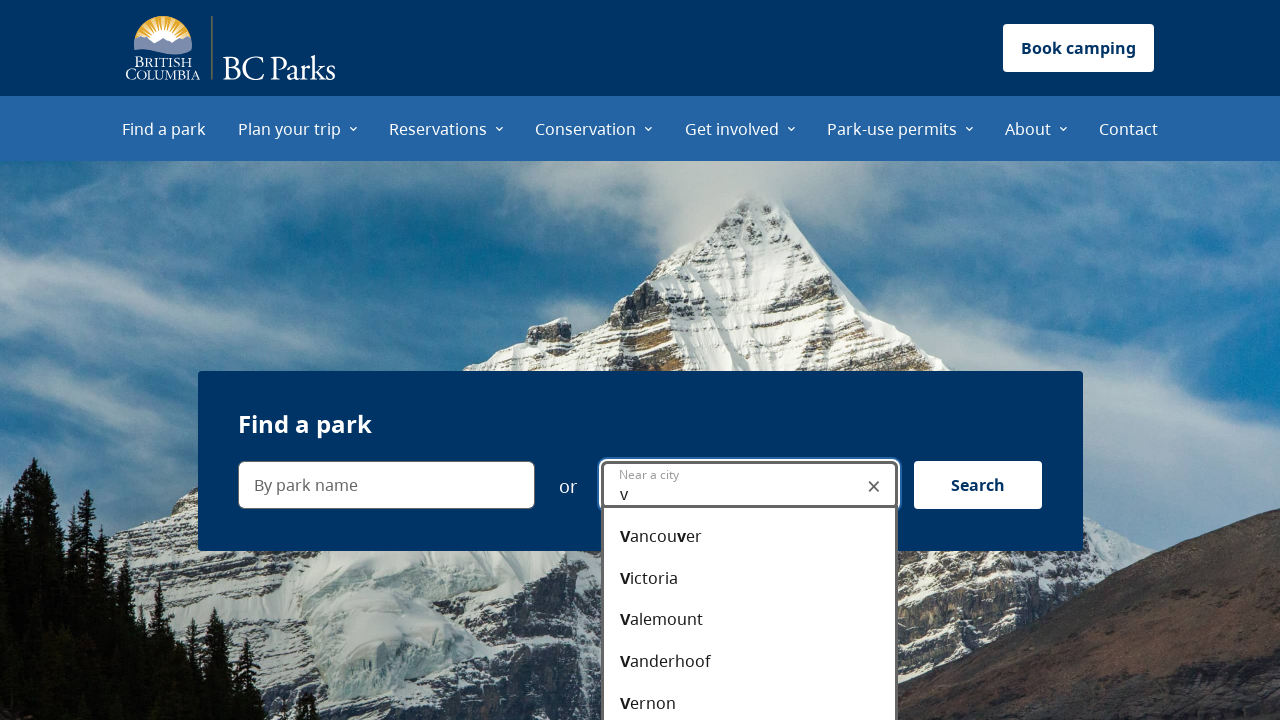

Retrieved menu options element
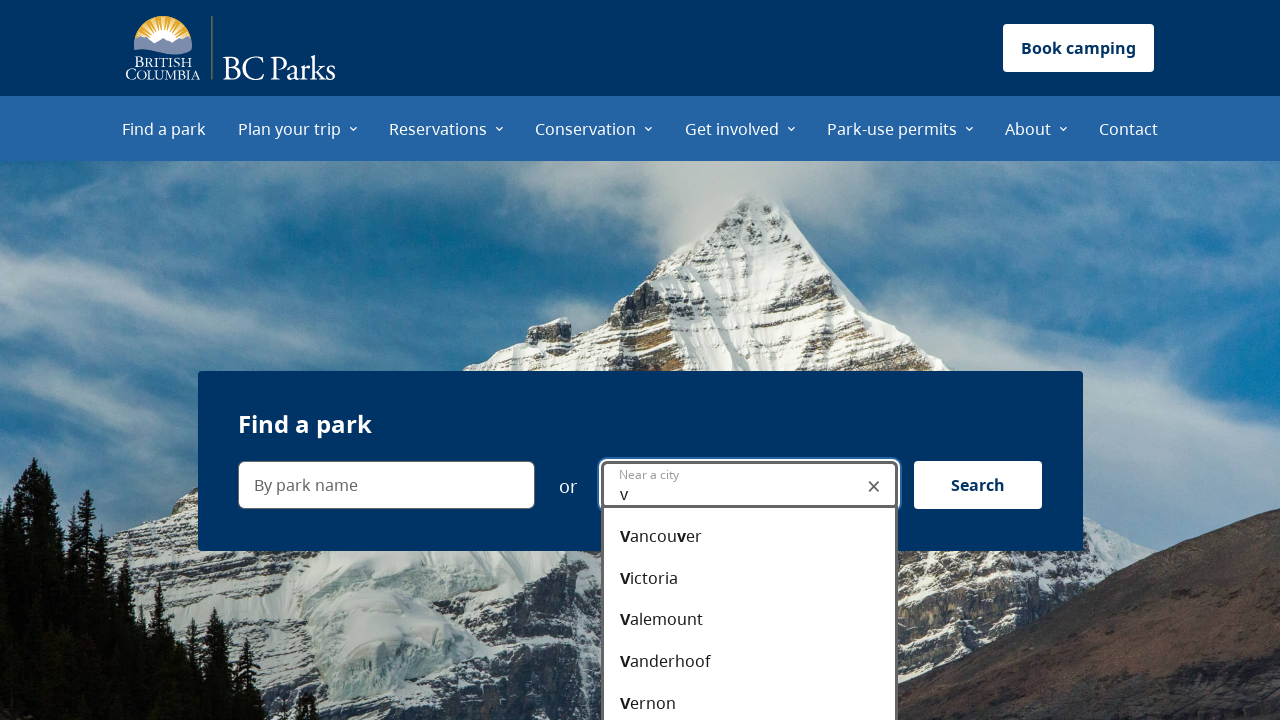

Verified 'Vancouver' is in the suggestion list
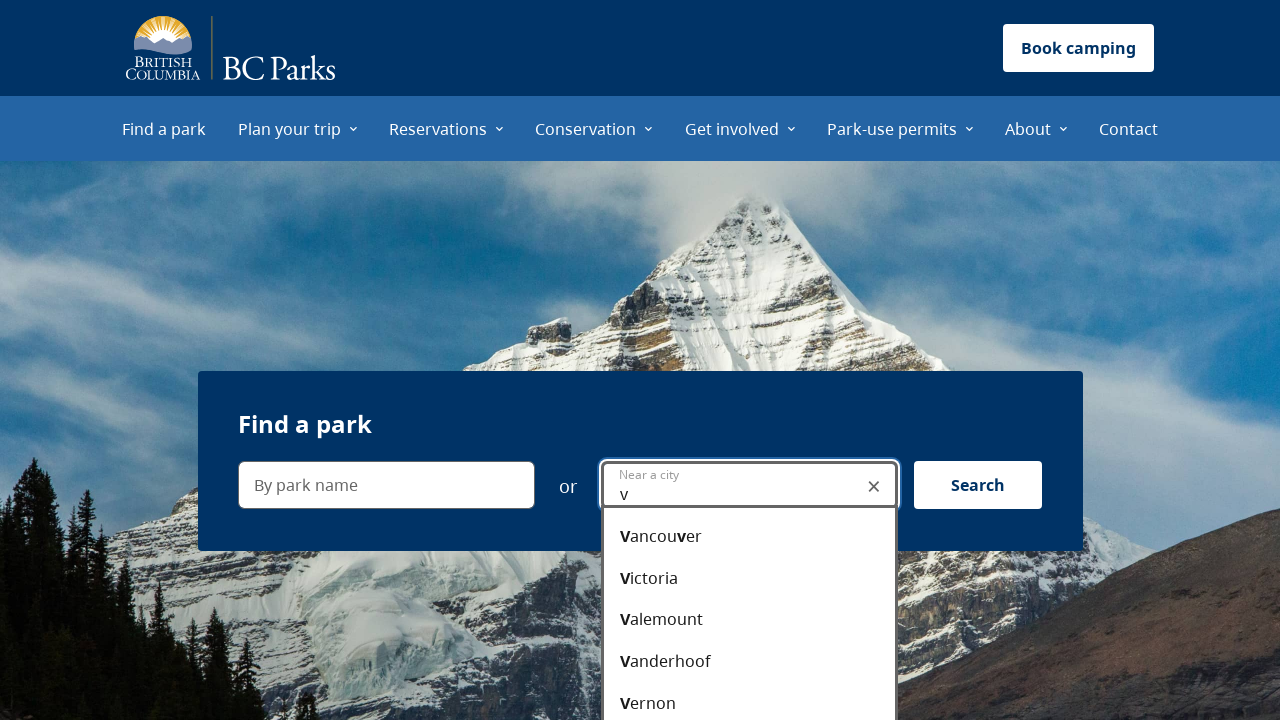

Verified 'Victoria' is in the suggestion list
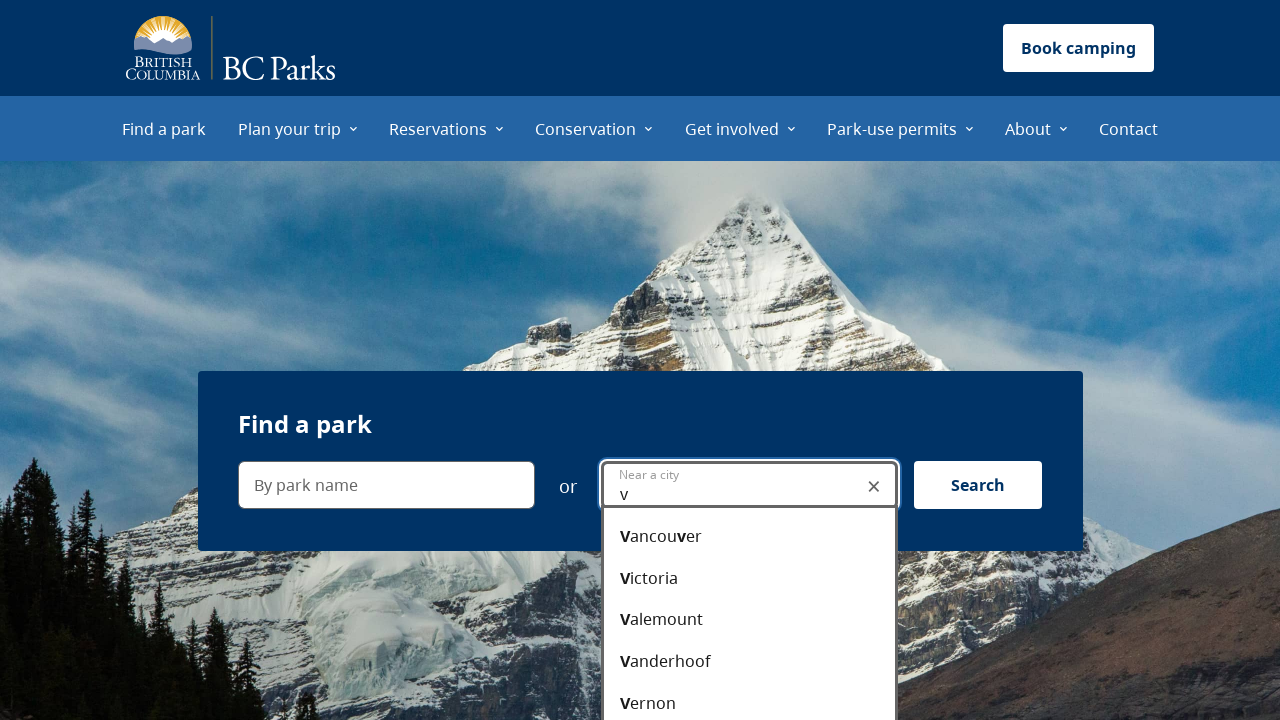

Verified 'Valemount' is in the suggestion list
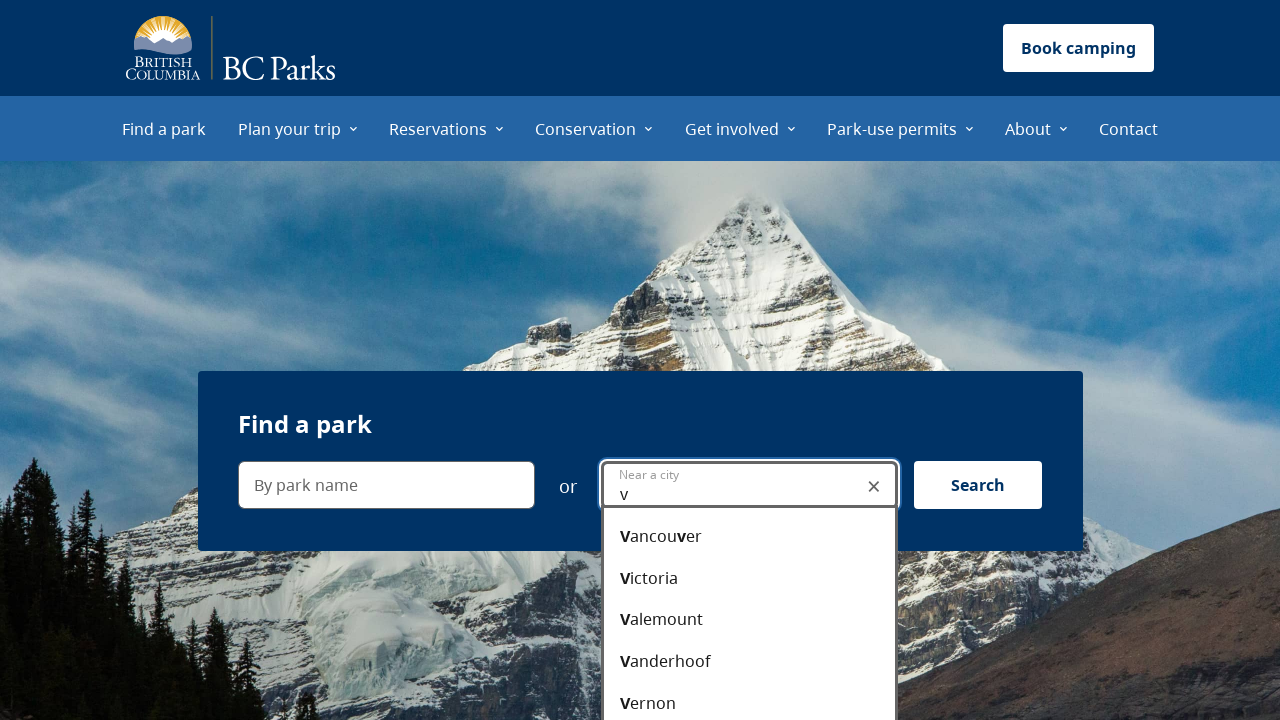

Verified 'Vanderhoof' is in the suggestion list
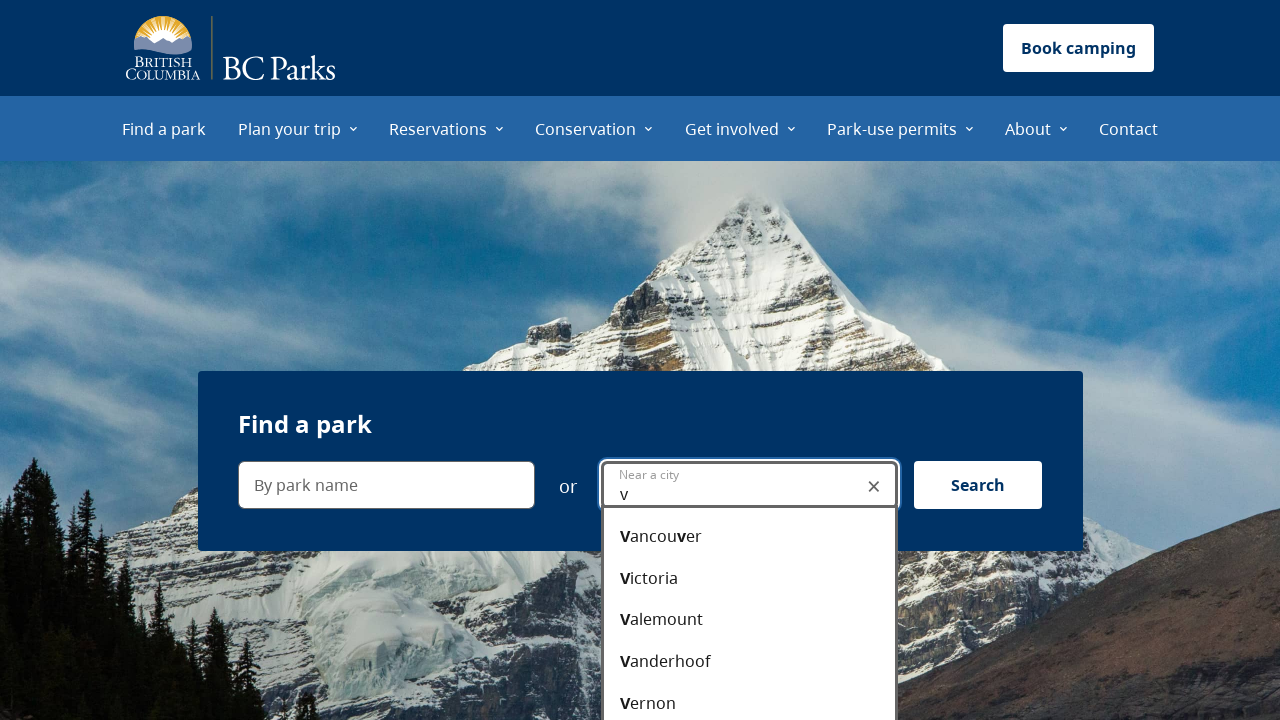

Verified 'Vernon' is in the suggestion list
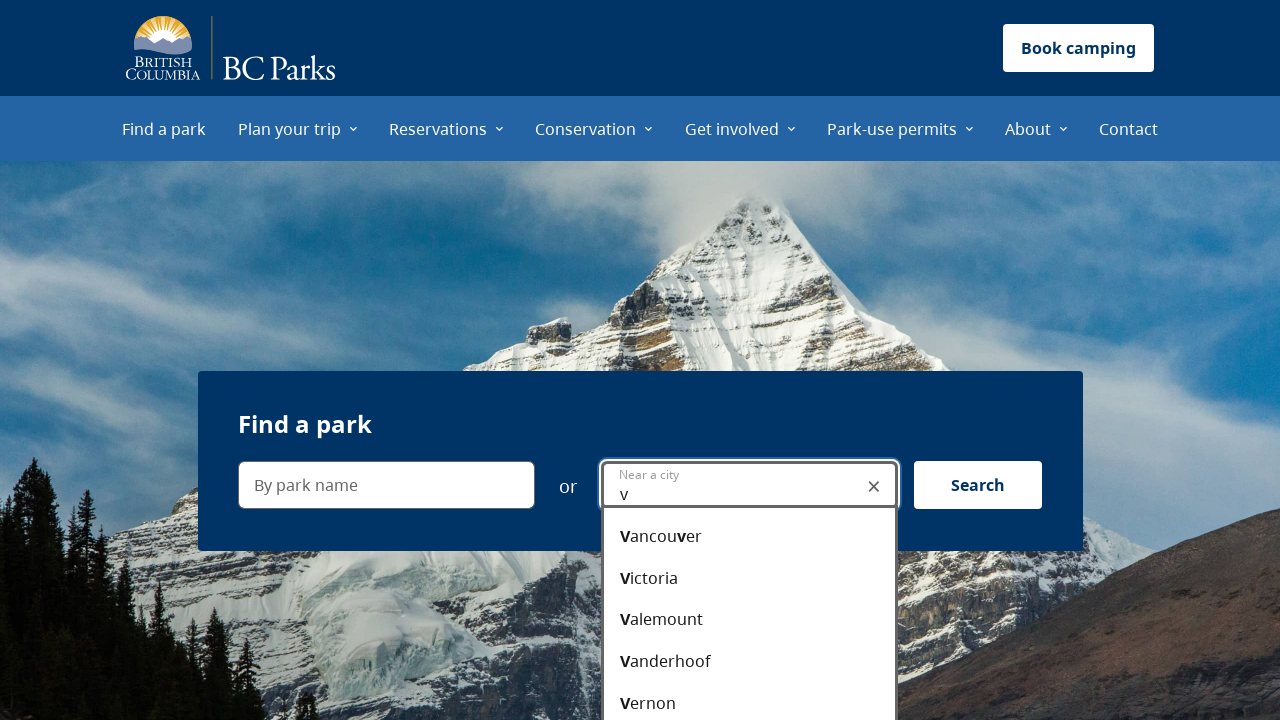

Verified 'View Royal' is in the suggestion list
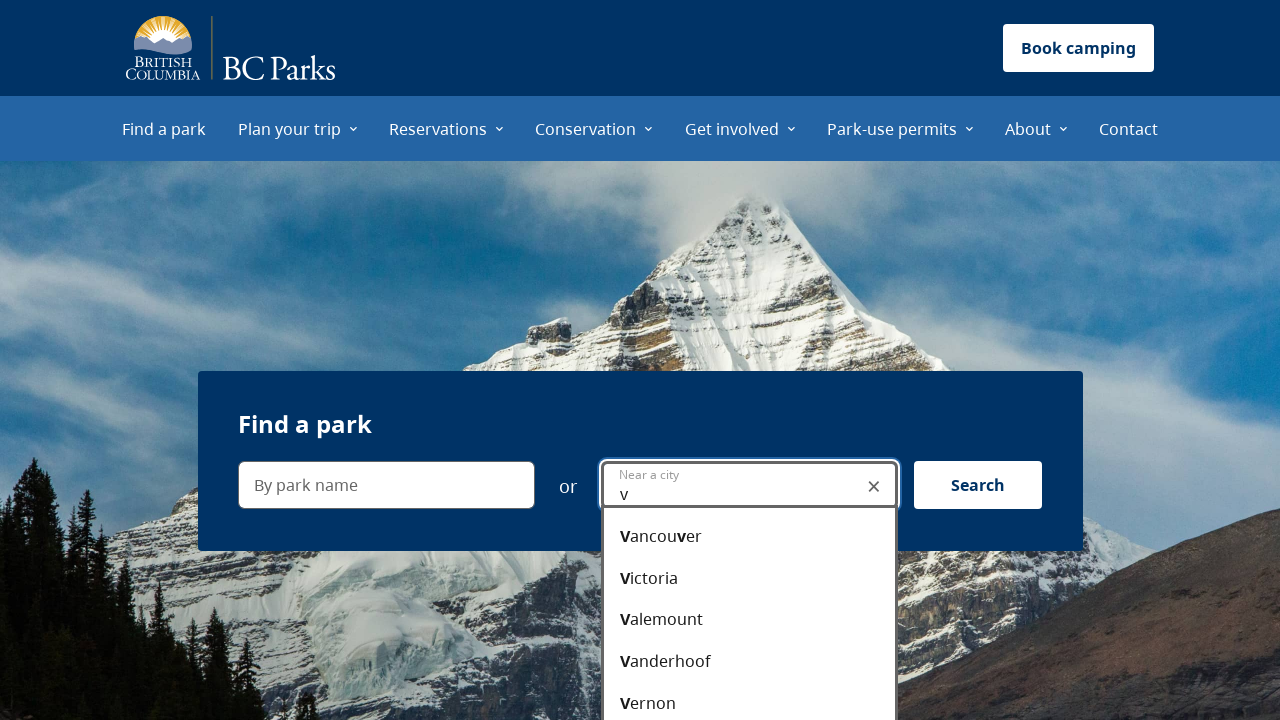

Verified 'North Vancouver' is in the suggestion list
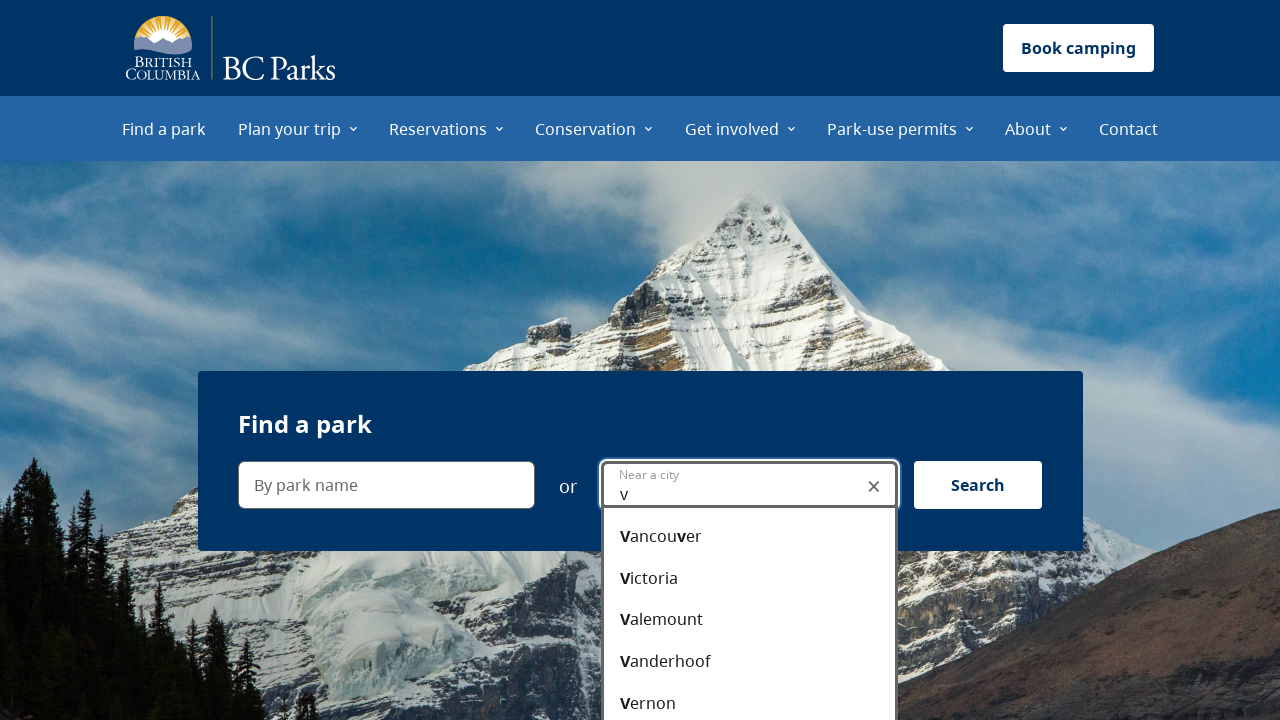

Verified 'Current location' option is in the suggestion list
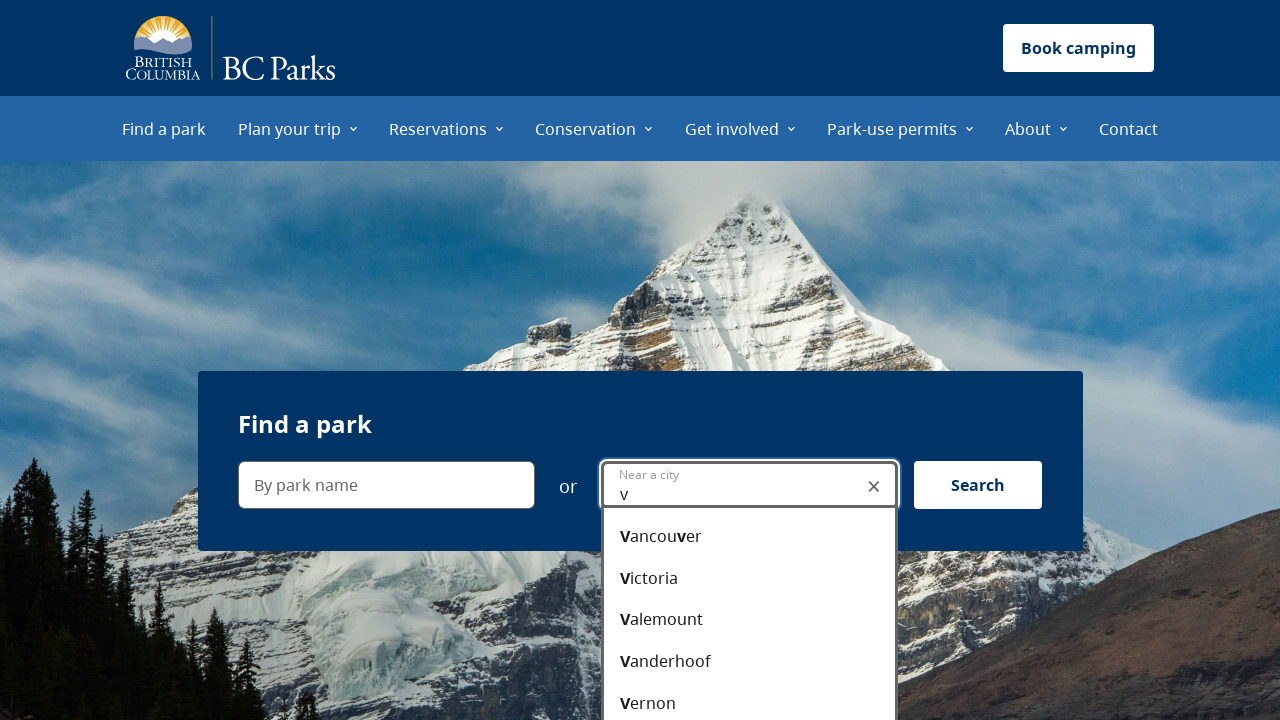

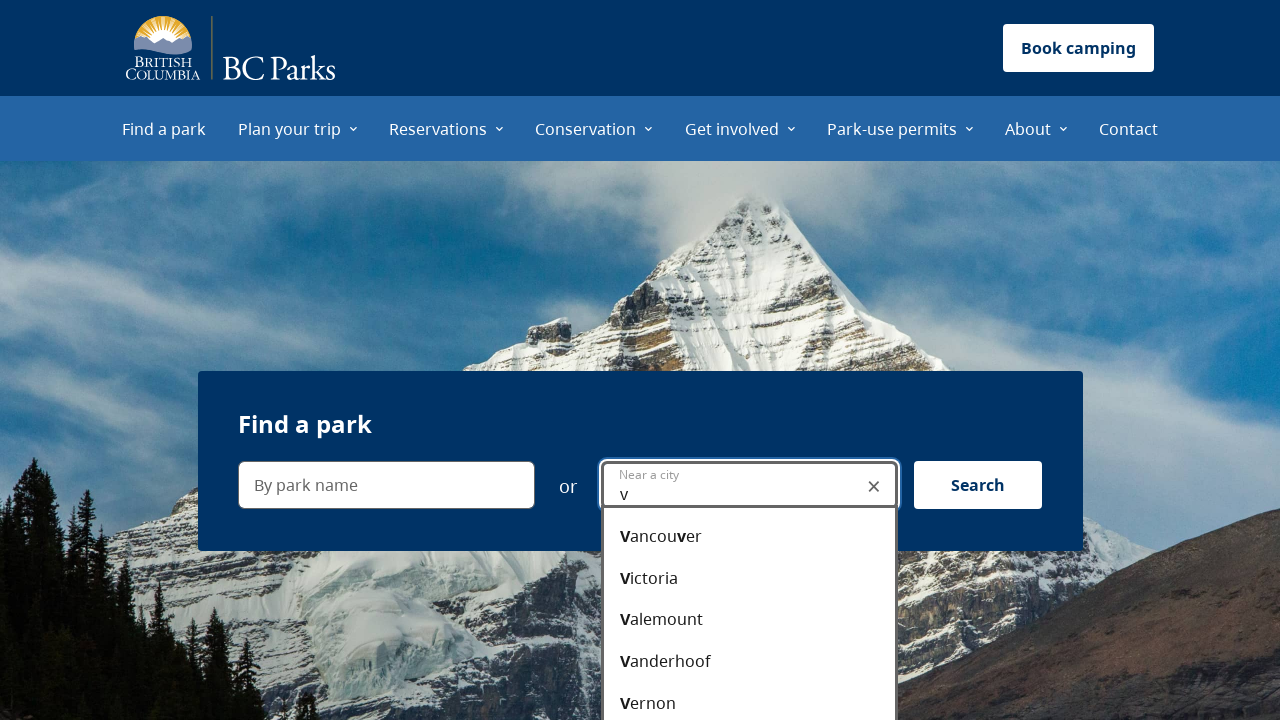